Tests disappearing elements by finding navigation links and clicking on the Gallery link if present to verify page behavior.

Starting URL: http://the-internet.herokuapp.com/disappearing_elements

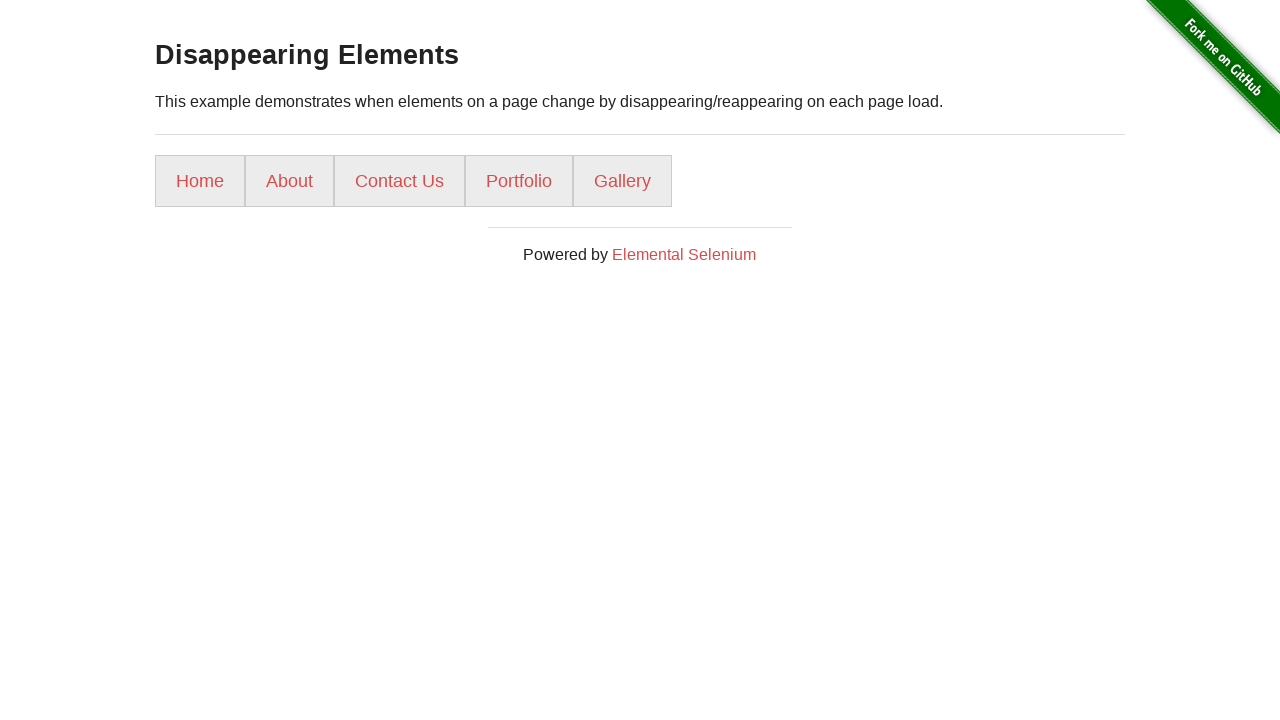

Waited for navigation list items to load
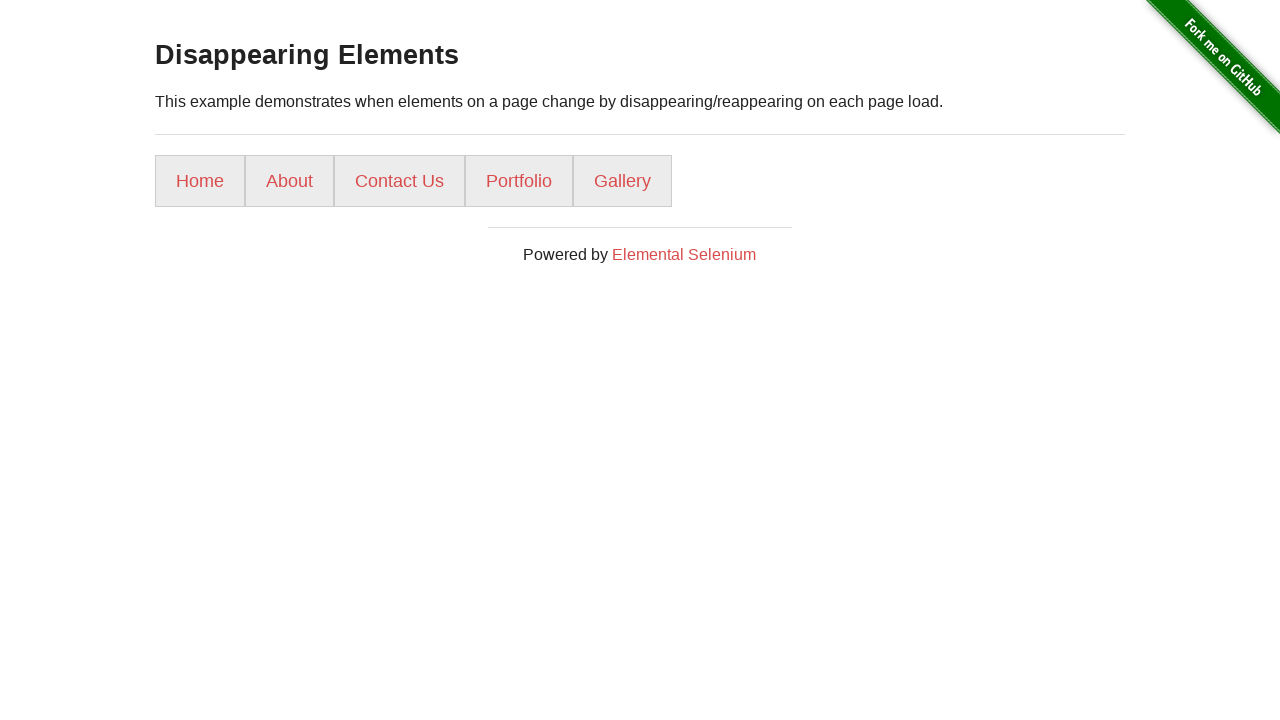

Located all navigation list items
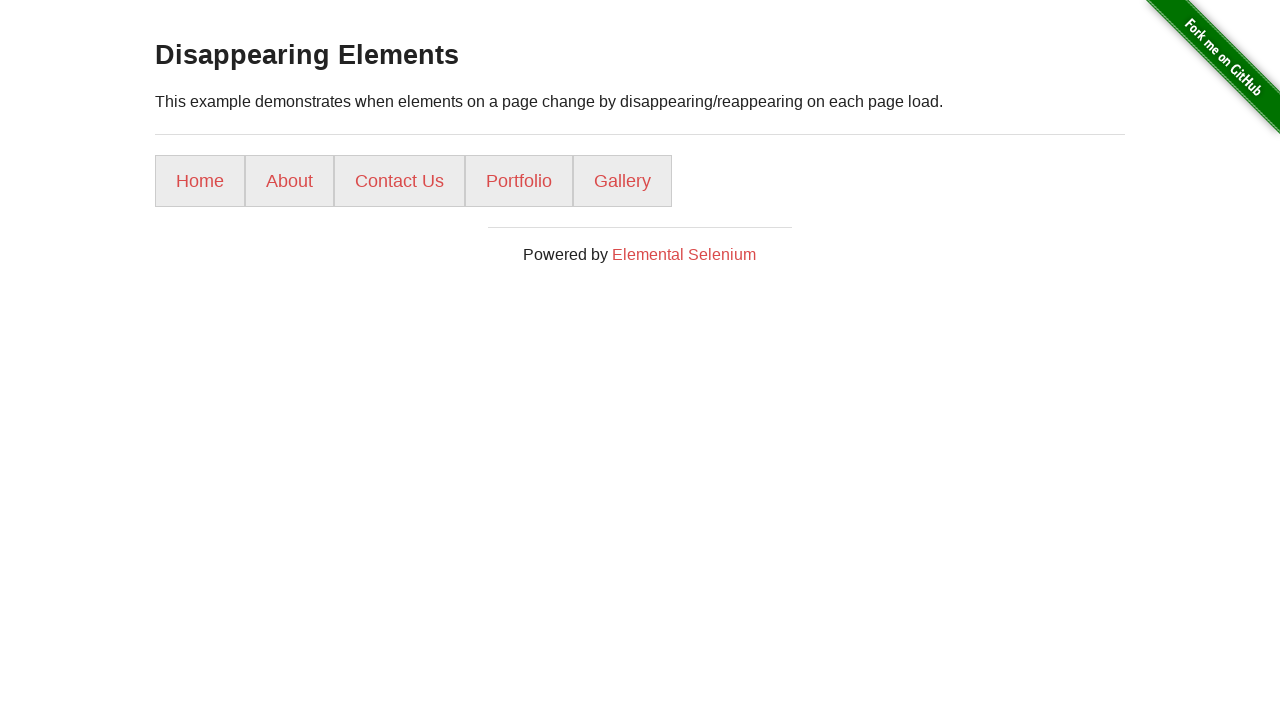

Located Gallery link element
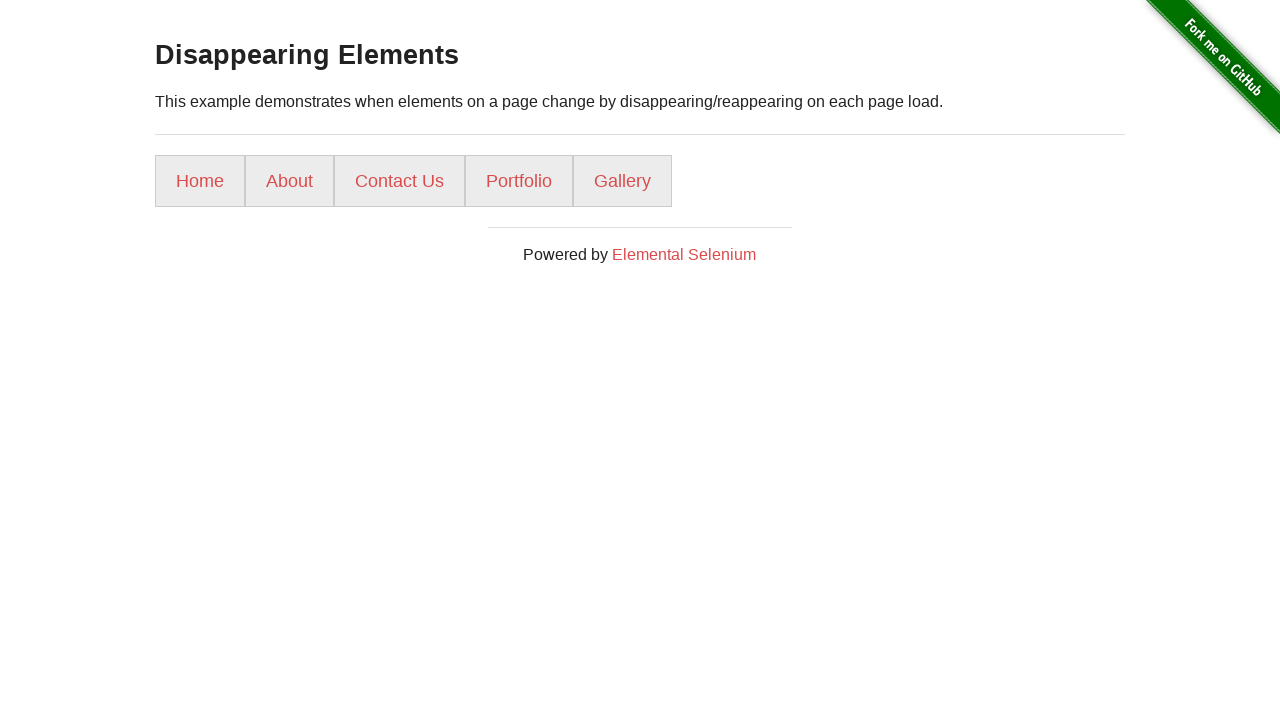

Clicked on Gallery link at (622, 181) on text=Gallery
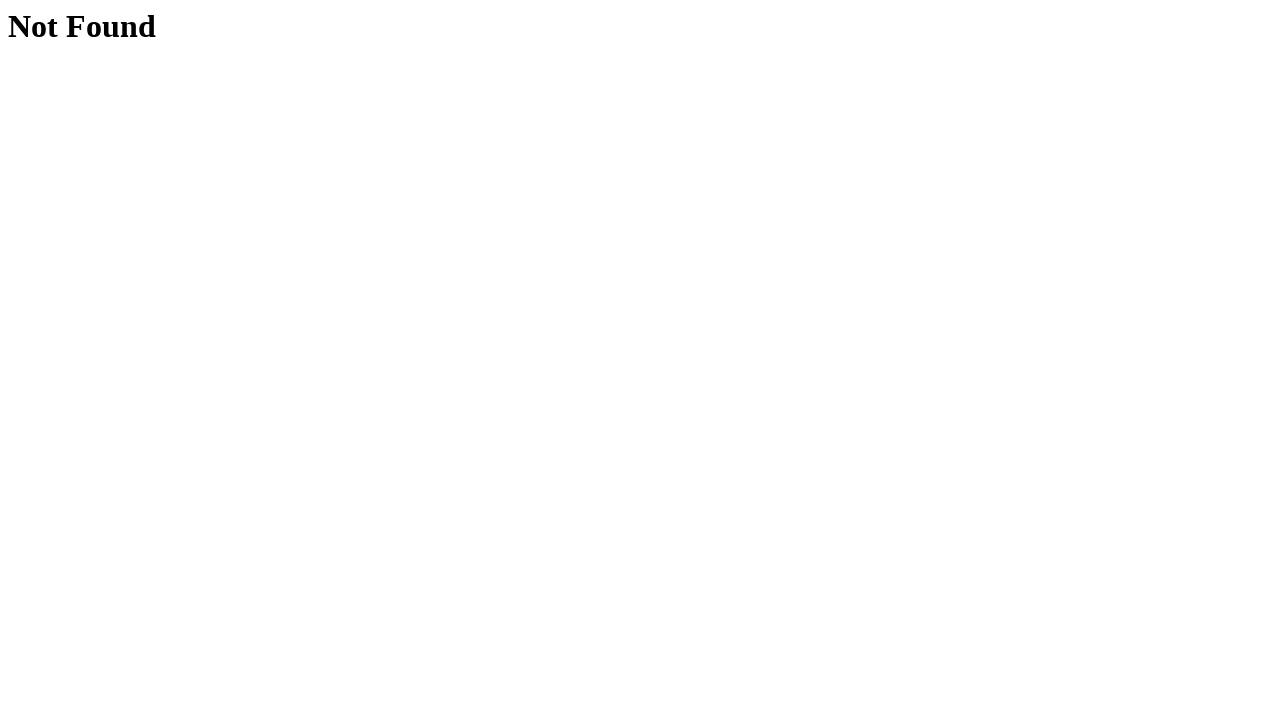

Waited for h1 heading to load on Gallery page
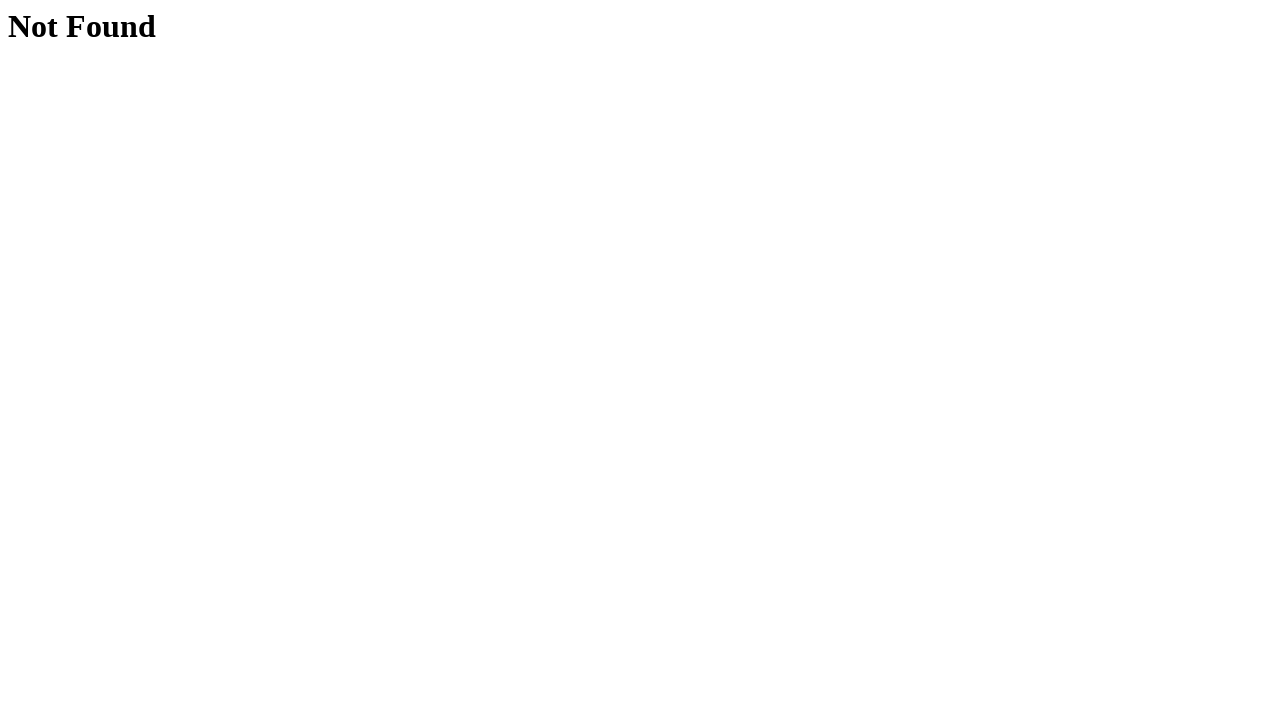

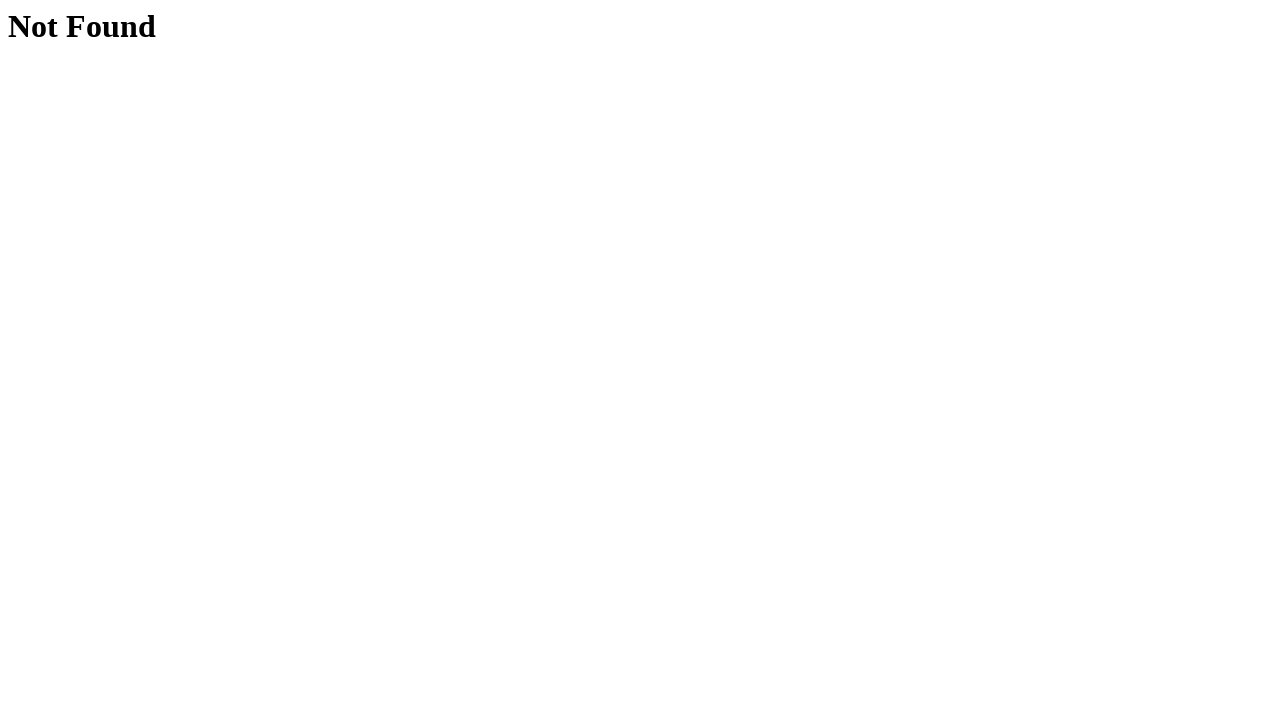